Tests dismissing an entry advertisement modal by waiting for it to appear and clicking the close button

Starting URL: http://the-internet.herokuapp.com/entry_ad

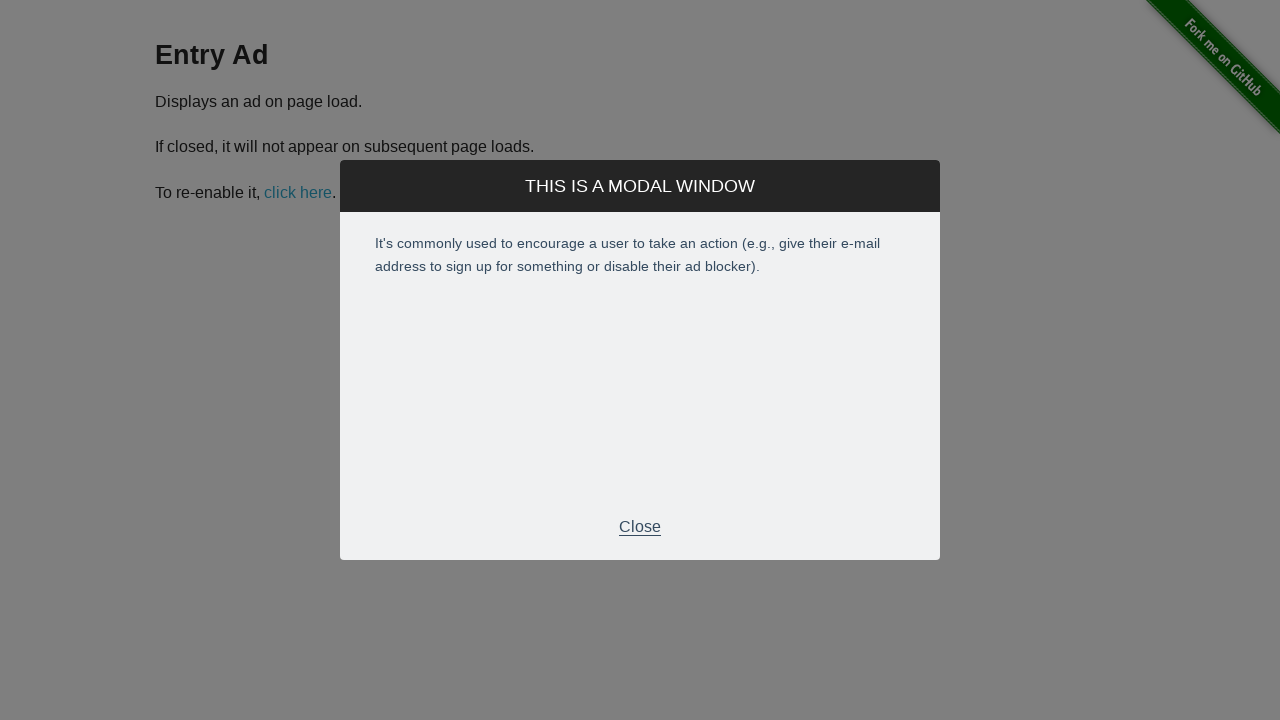

Waited for entry advertisement modal footer to become visible
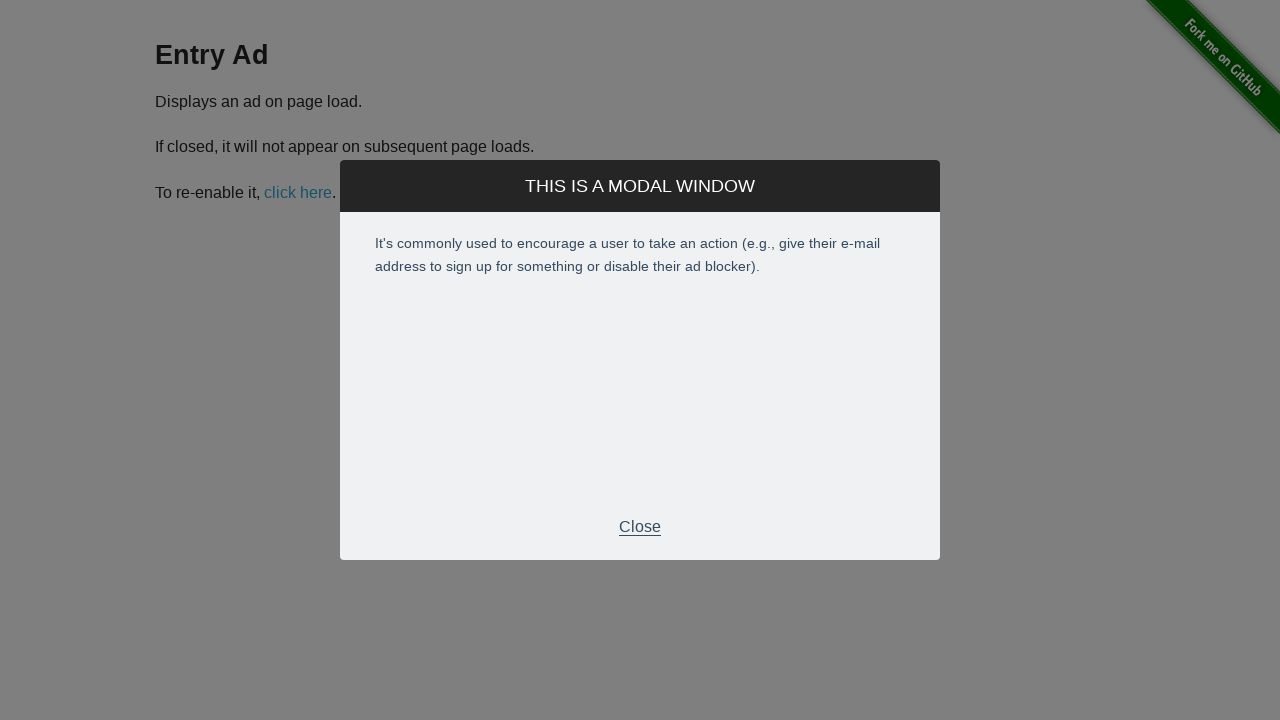

Clicked close button in modal footer to dismiss the advertisement at (640, 527) on .modal-footer
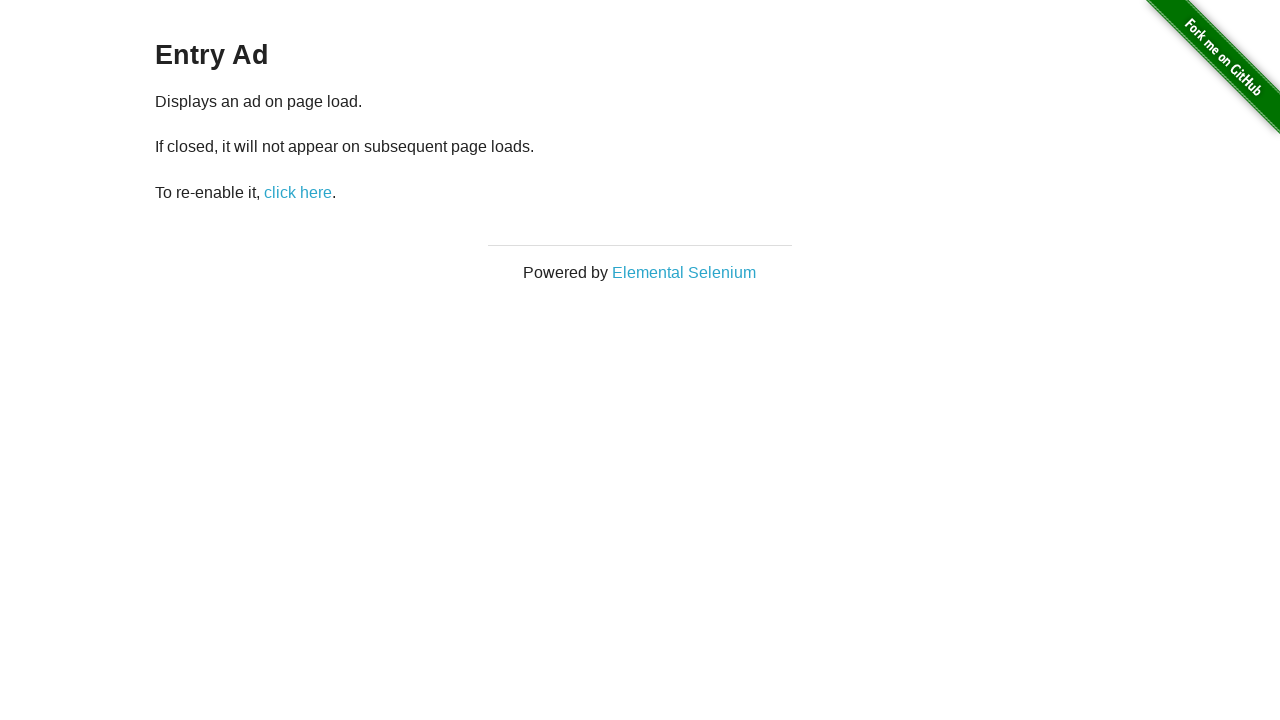

Waited 2 seconds for modal dismissal animation to complete
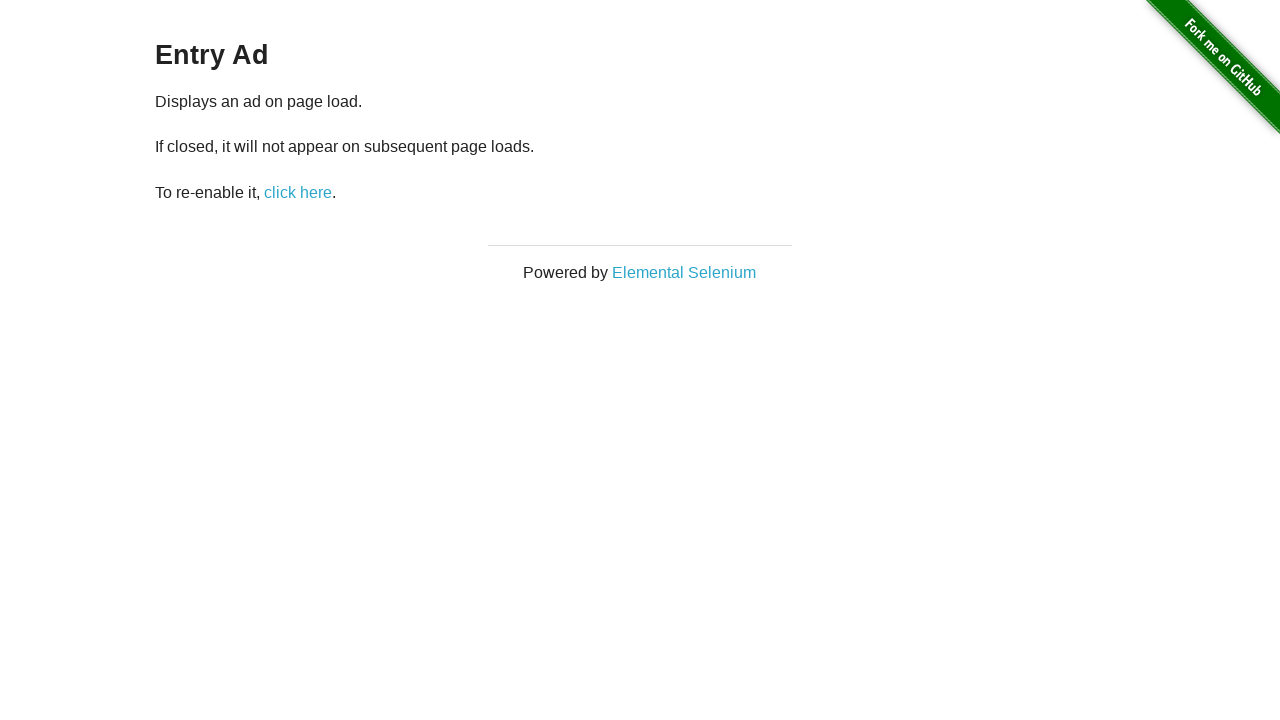

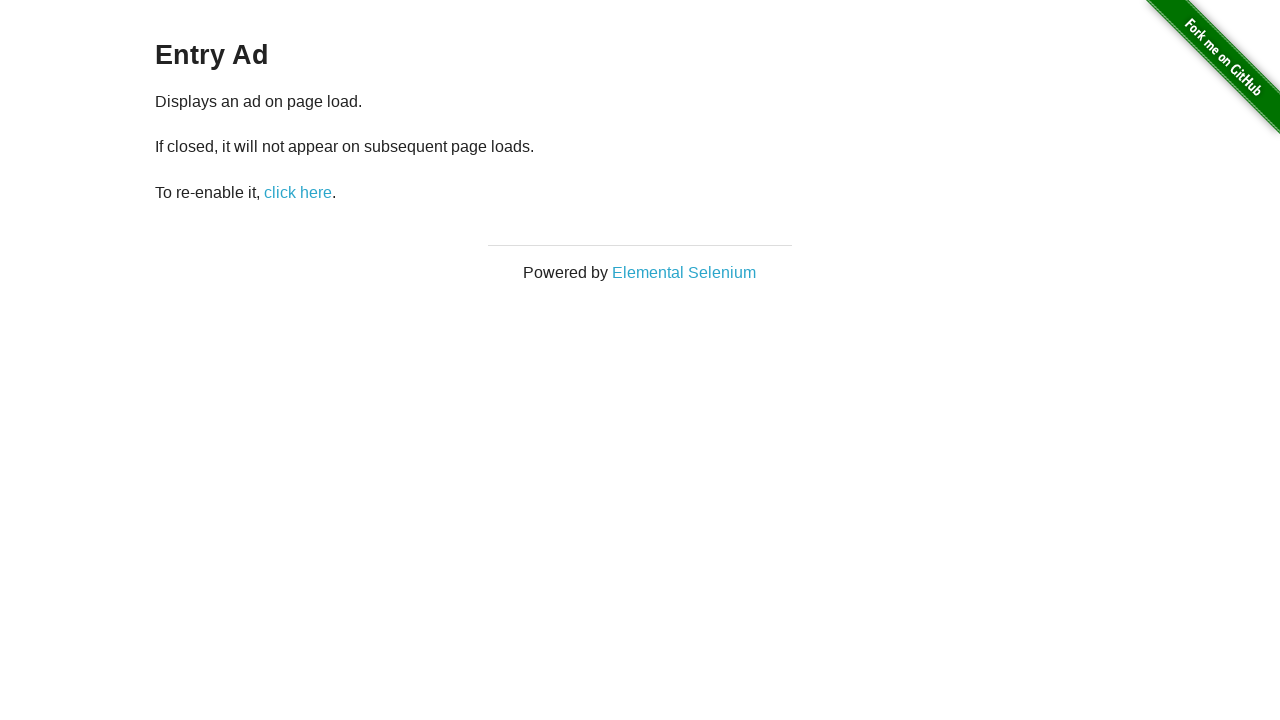